Fills out a practice automation form with personal details including name, email, gender, phone number, subjects, hobbies, address, and submits the form.

Starting URL: https://demoqa.com/automation-practice-form

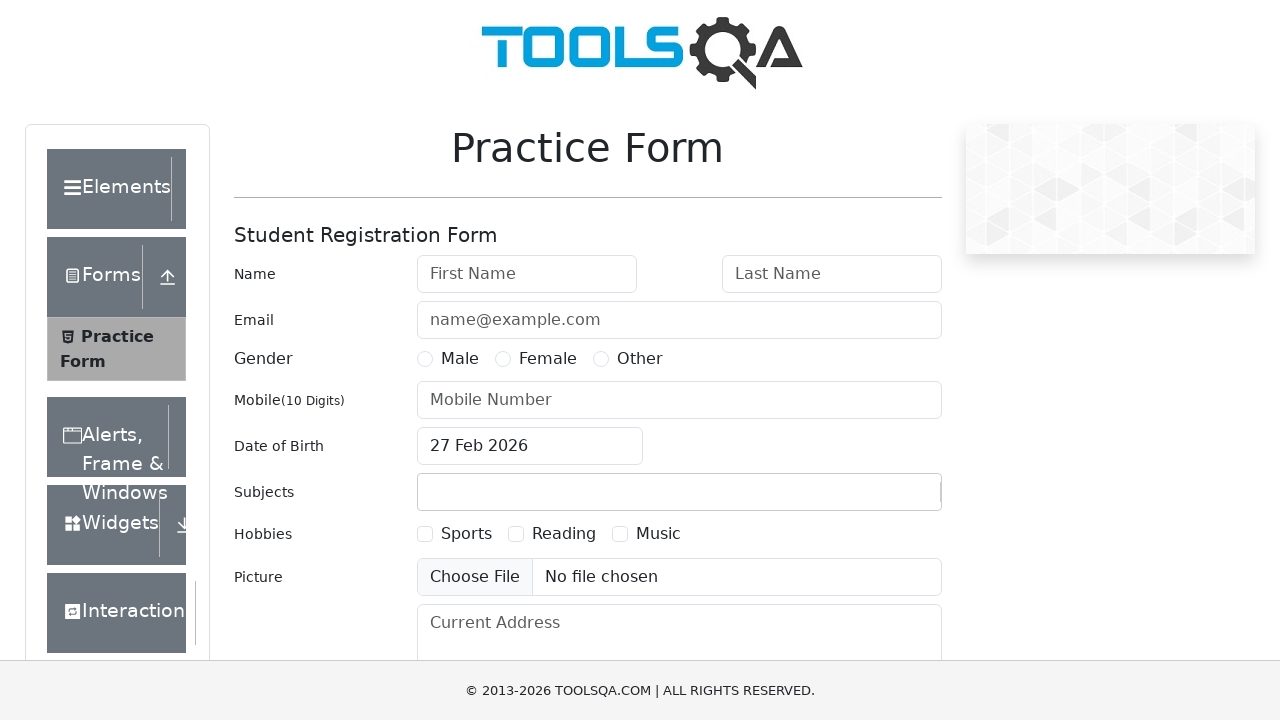

Filled first name field with 'Marcus' on #firstName
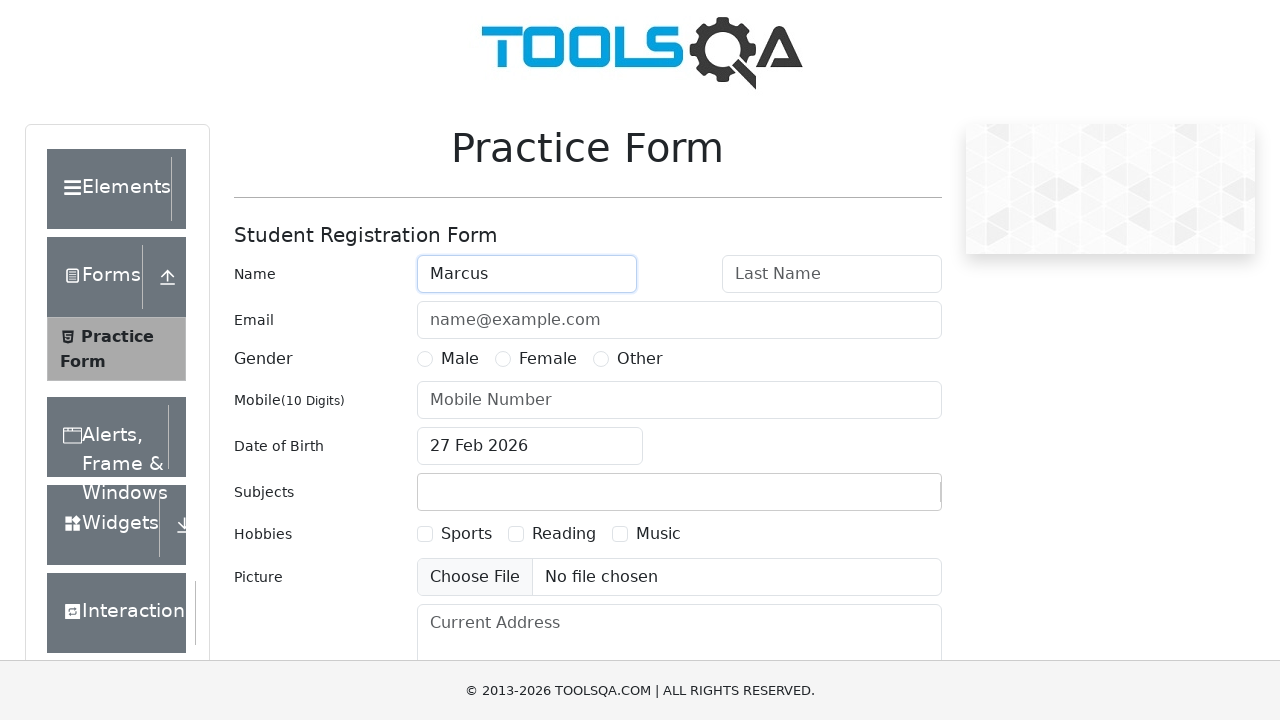

Filled last name field with 'Thompson' on #lastName
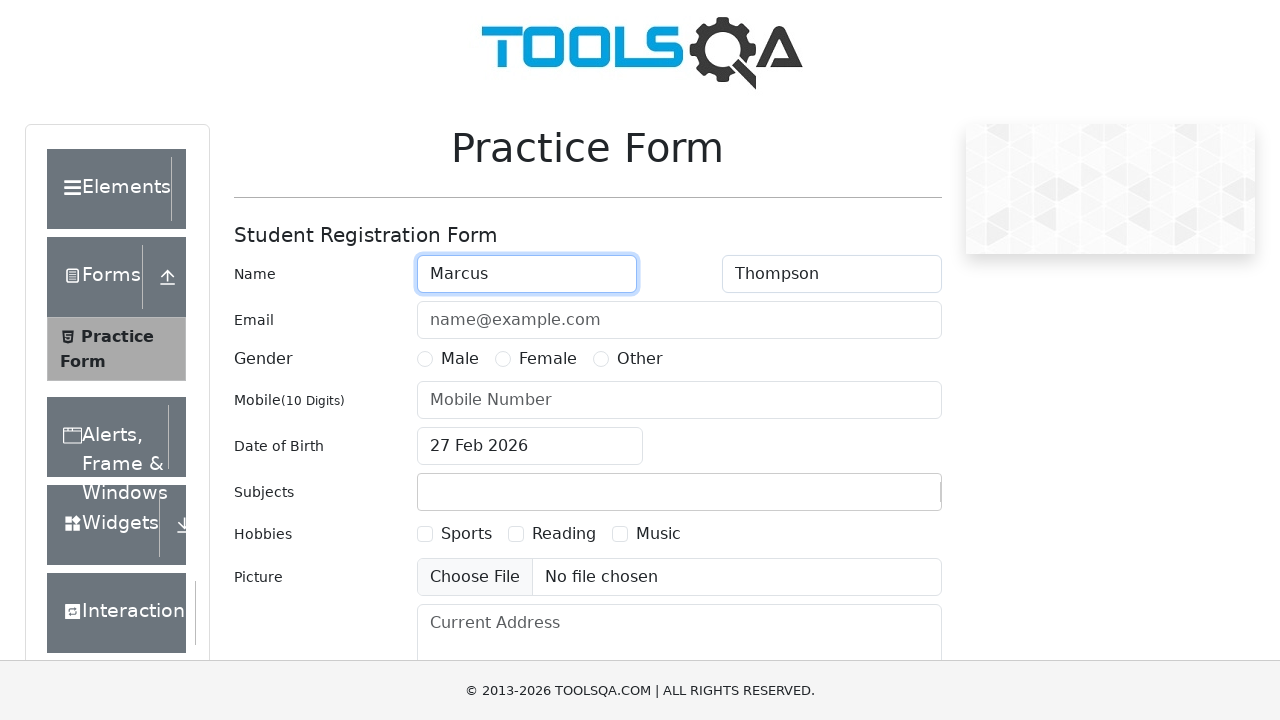

Filled email field with 'marcus.thompson@example.com' on #userEmail
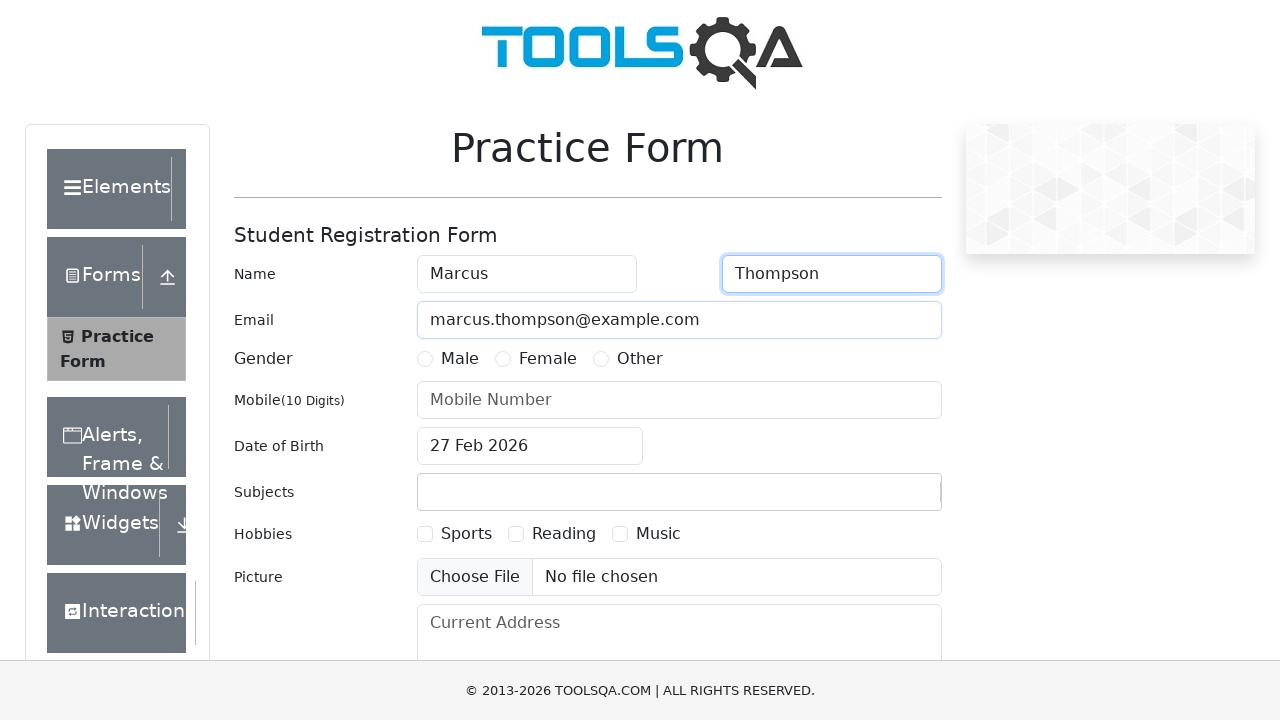

Selected Male gender radio button at (460, 359) on label[for='gender-radio-1']
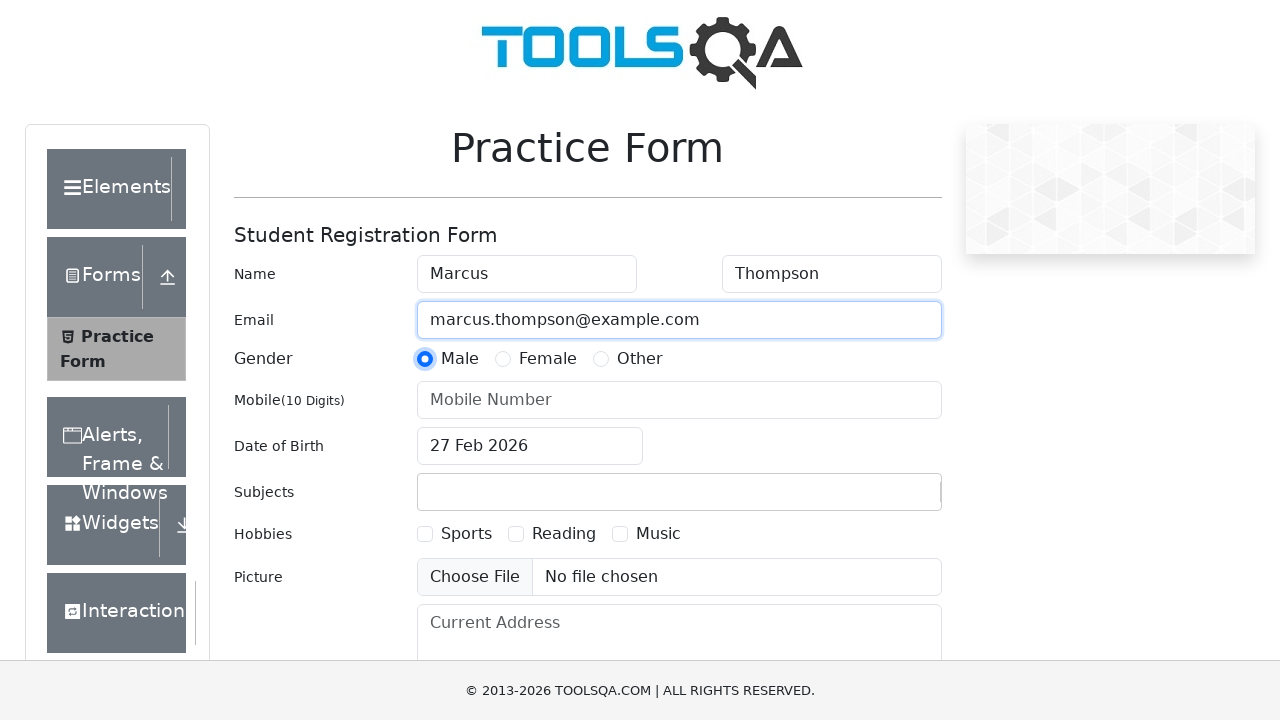

Filled phone number field with '5551234567' on #userNumber
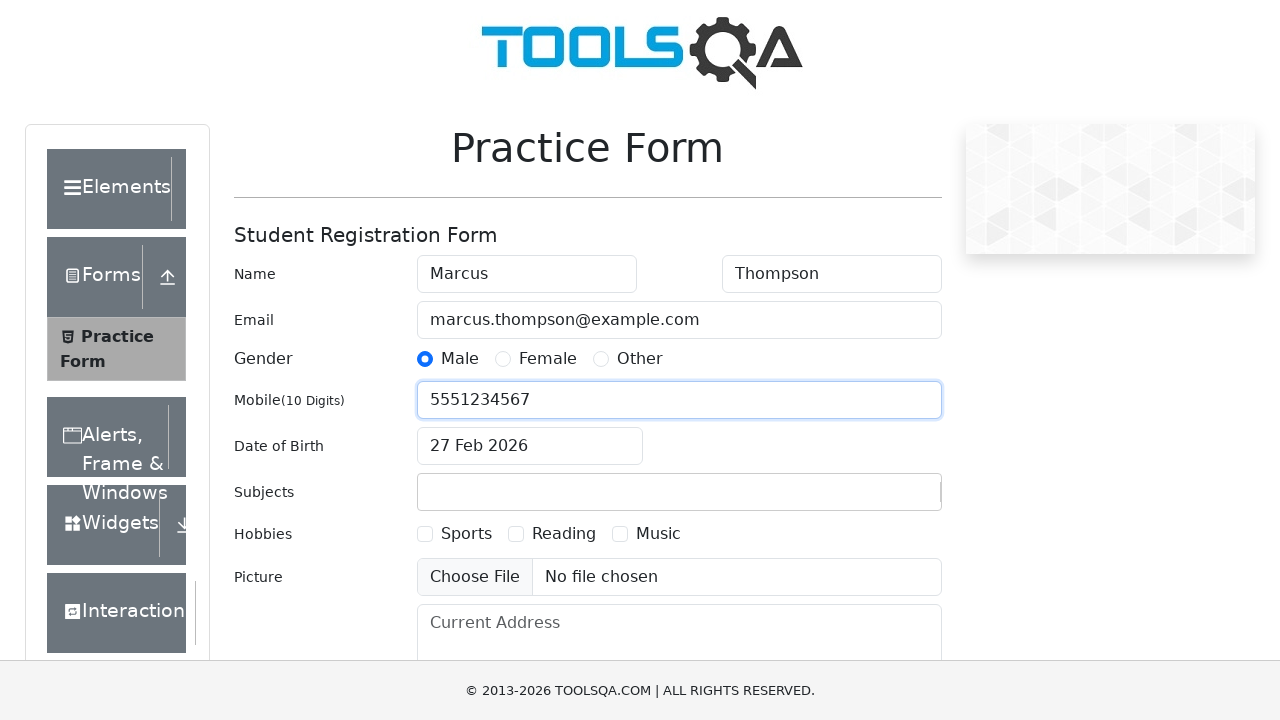

Typed 'en' in subjects input field on #subjectsInput
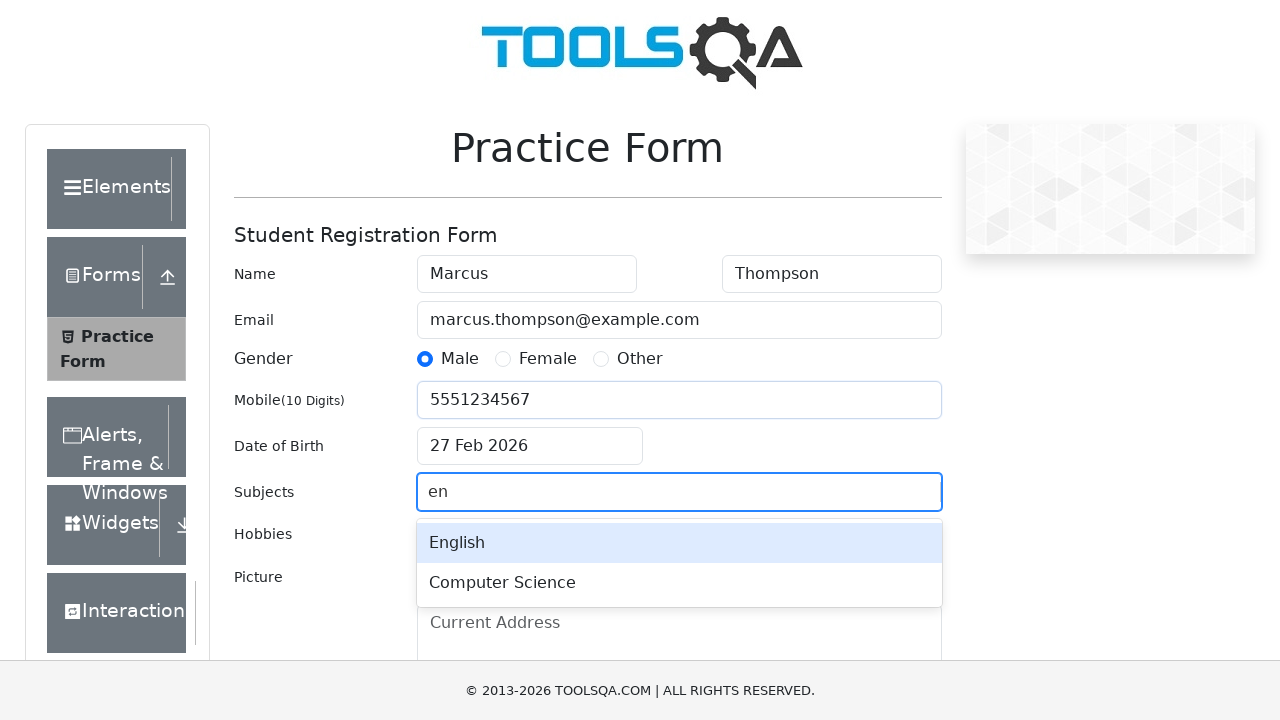

Pressed Enter to select subject from autocomplete
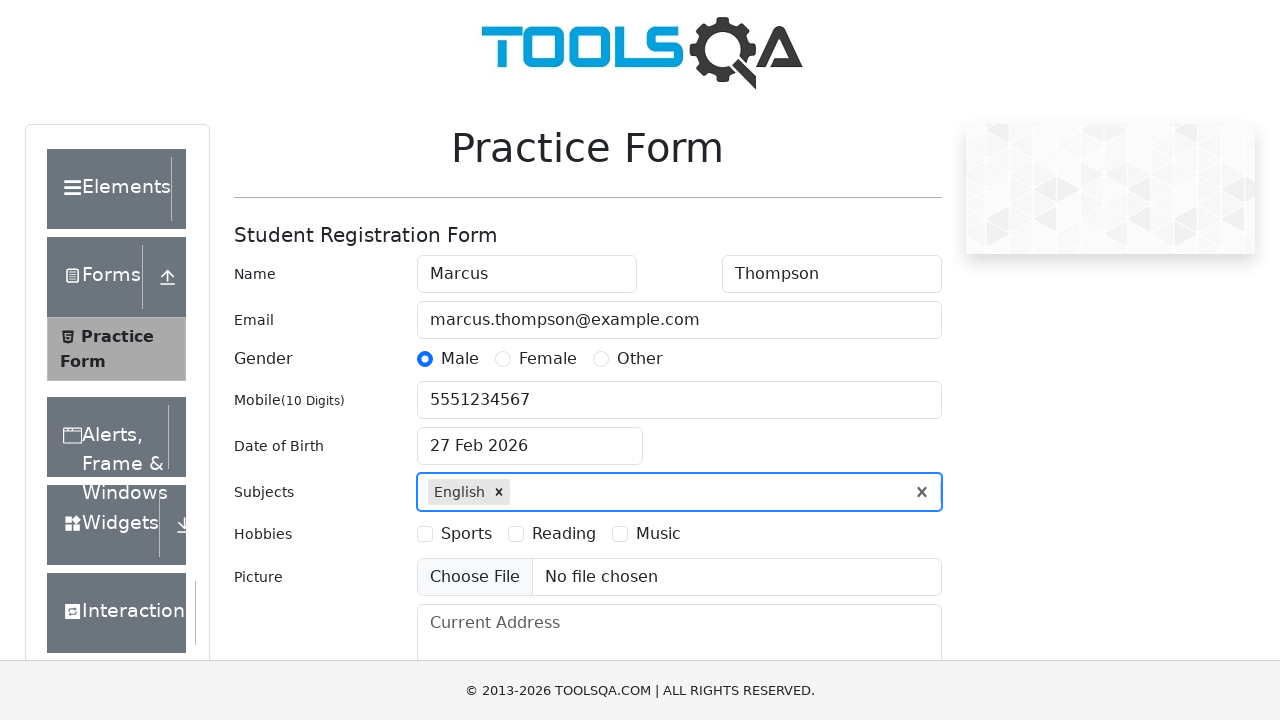

Selected Sports hobby checkbox at (466, 534) on label[for='hobbies-checkbox-1']
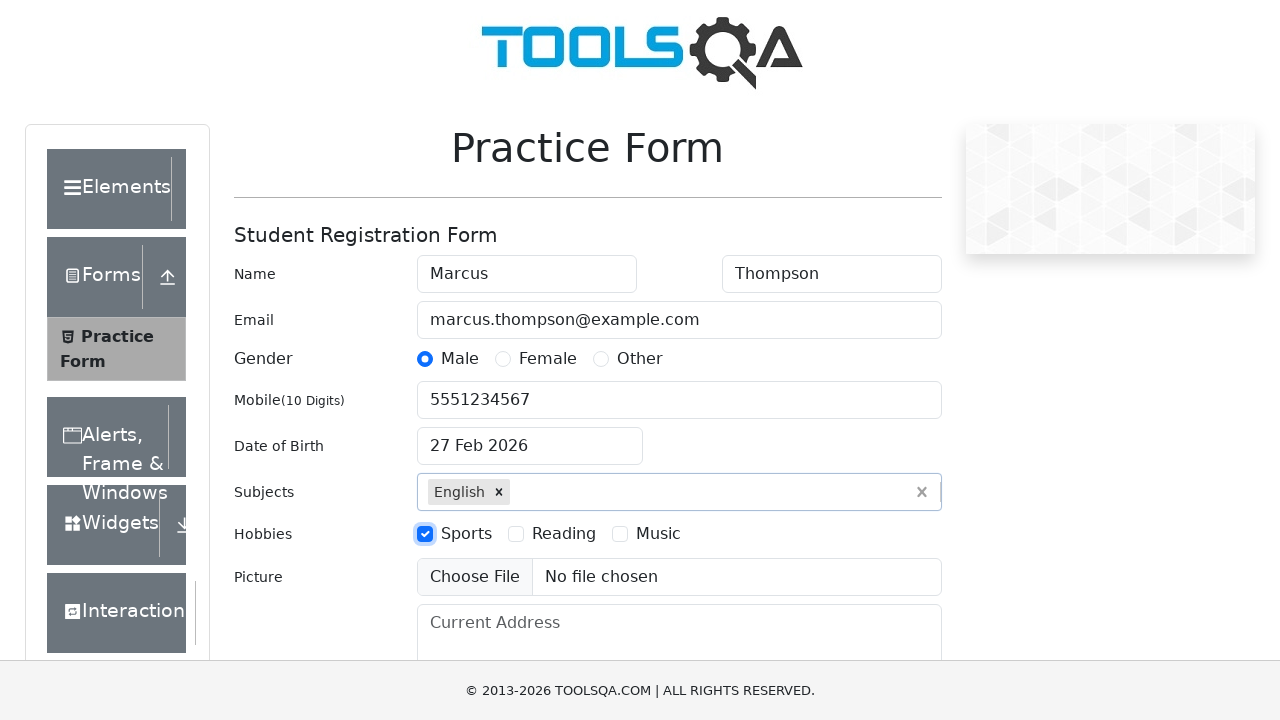

Filled current address field with '123 Main Street, New York' on #currentAddress
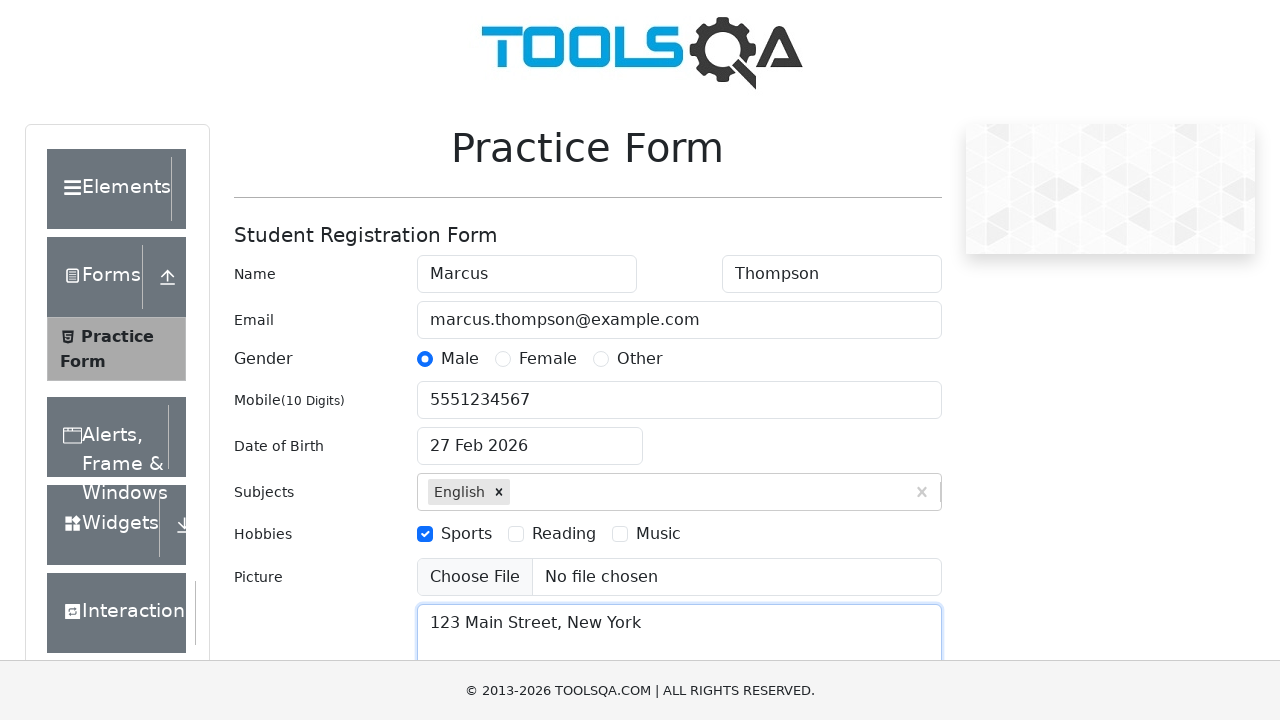

Clicked state dropdown to open it at (527, 437) on #state
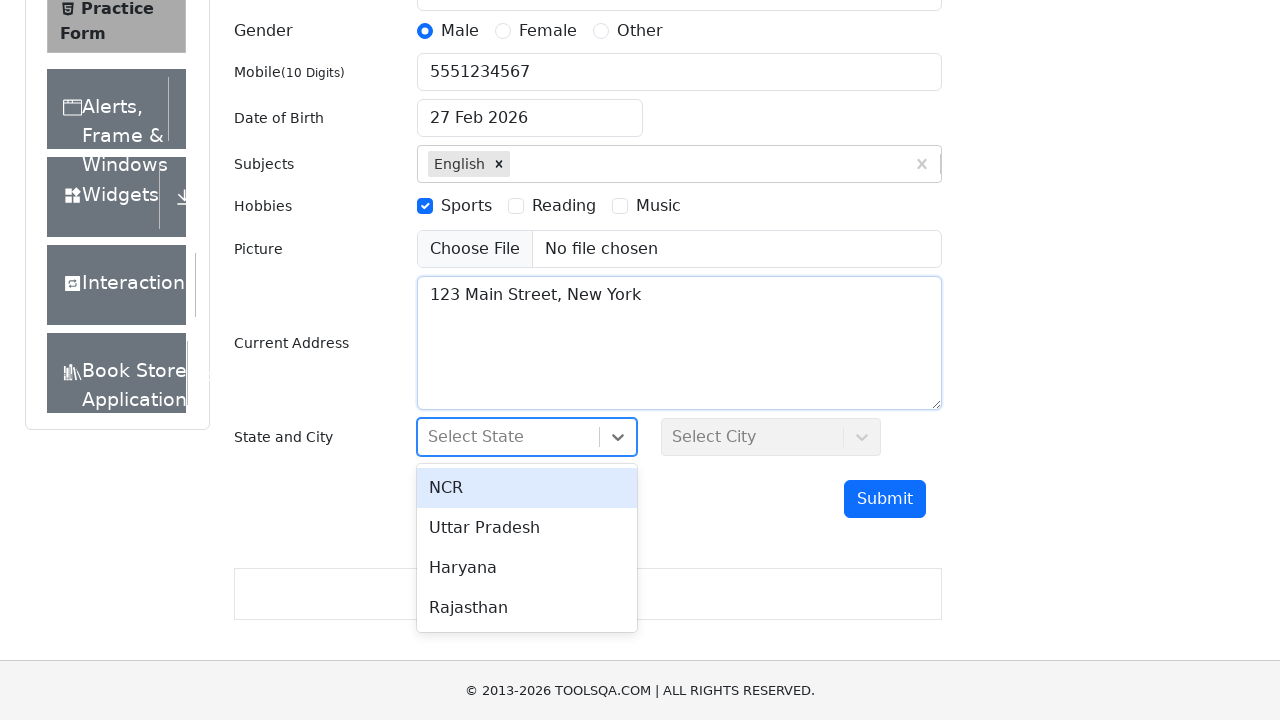

Selected first state option from dropdown at (527, 488) on div[id^='react-select'][id*='option-0']
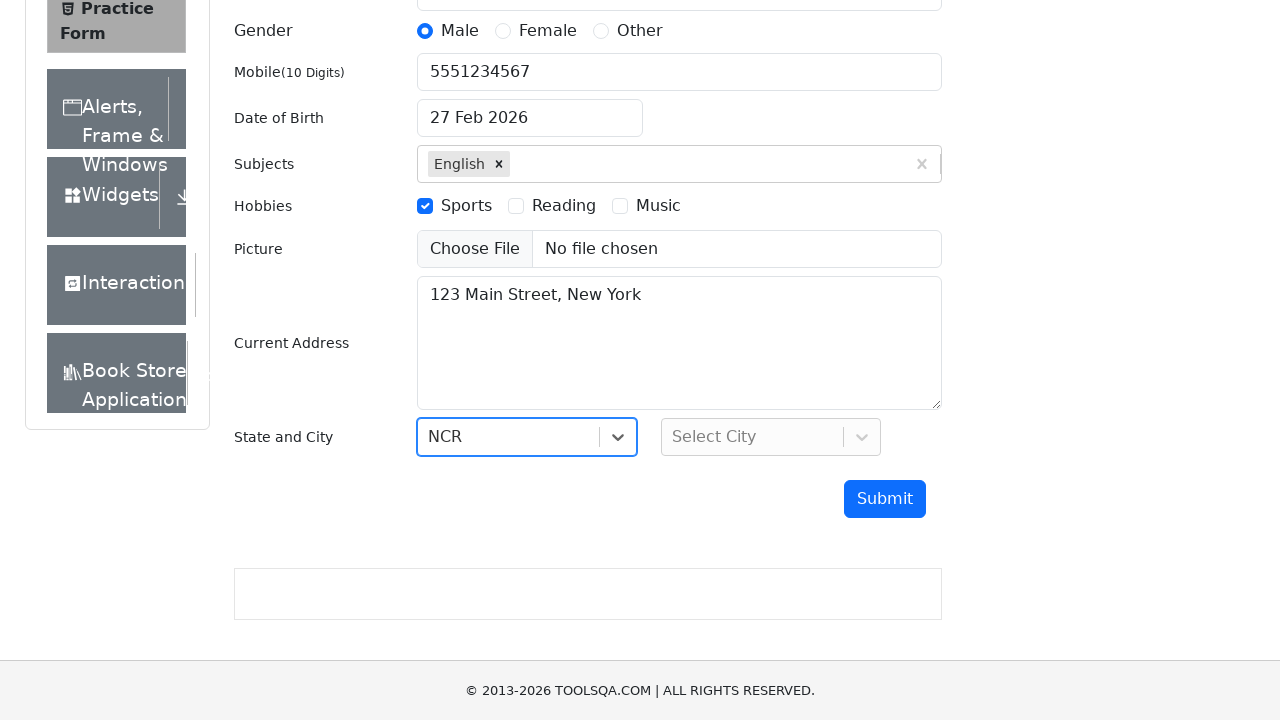

Clicked city dropdown to open it at (771, 437) on #city
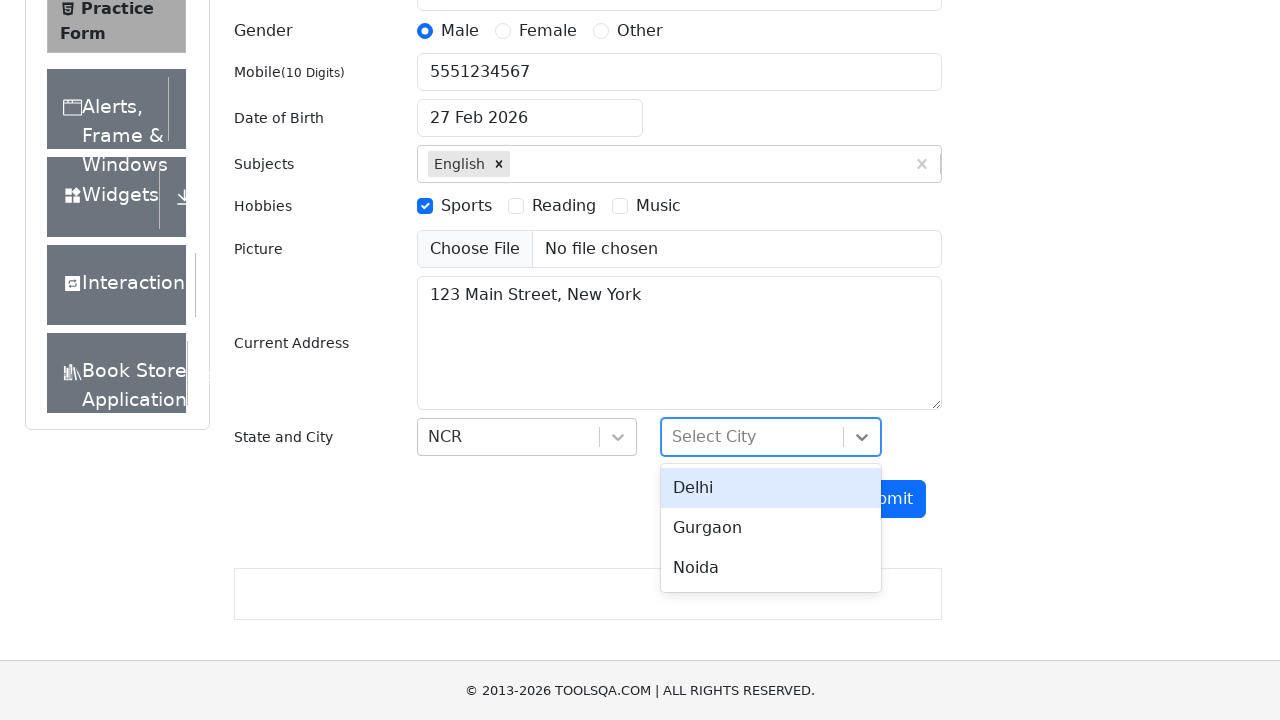

Selected first city option from dropdown at (771, 488) on div[id^='react-select'][id*='option-0']
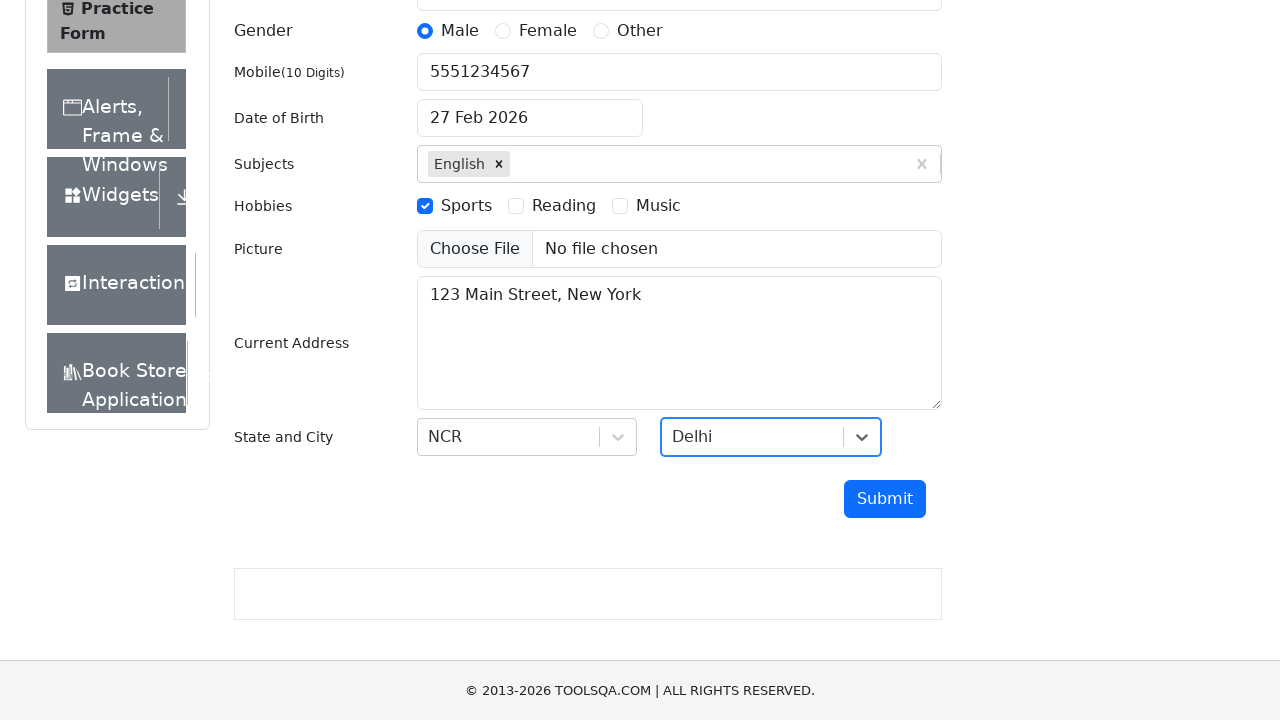

Clicked submit button to submit the practice automation form at (885, 499) on #submit
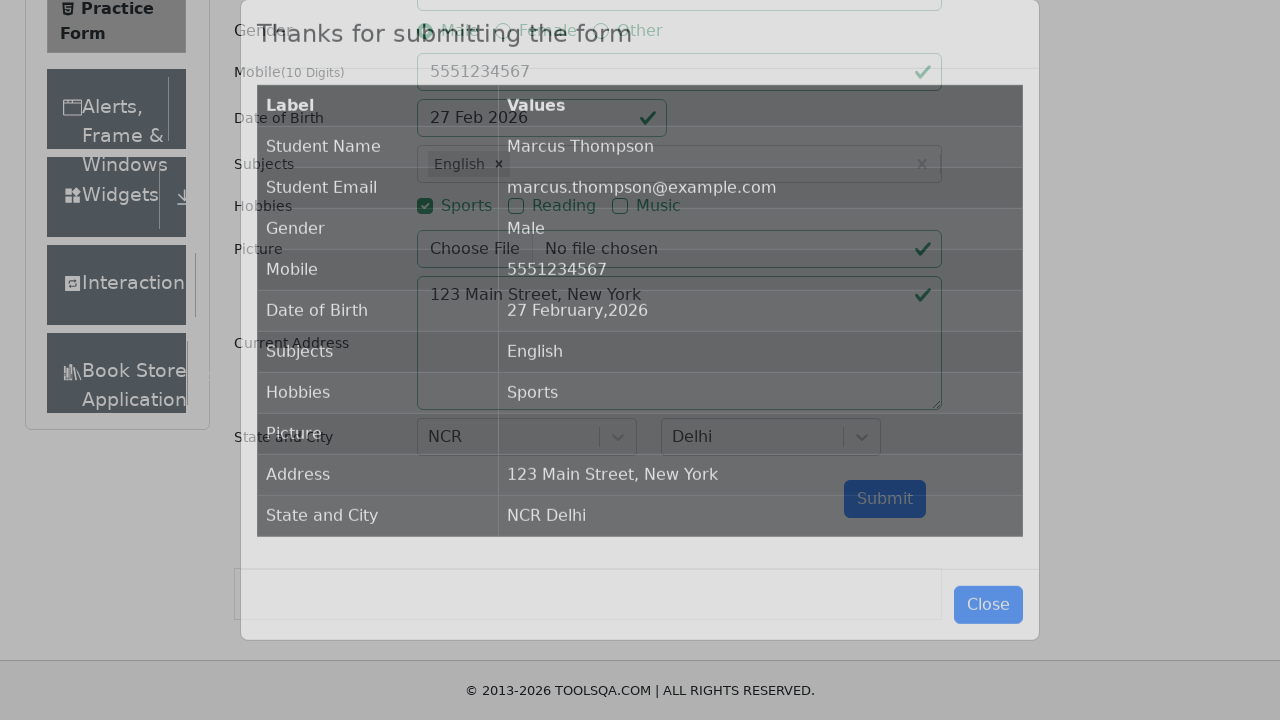

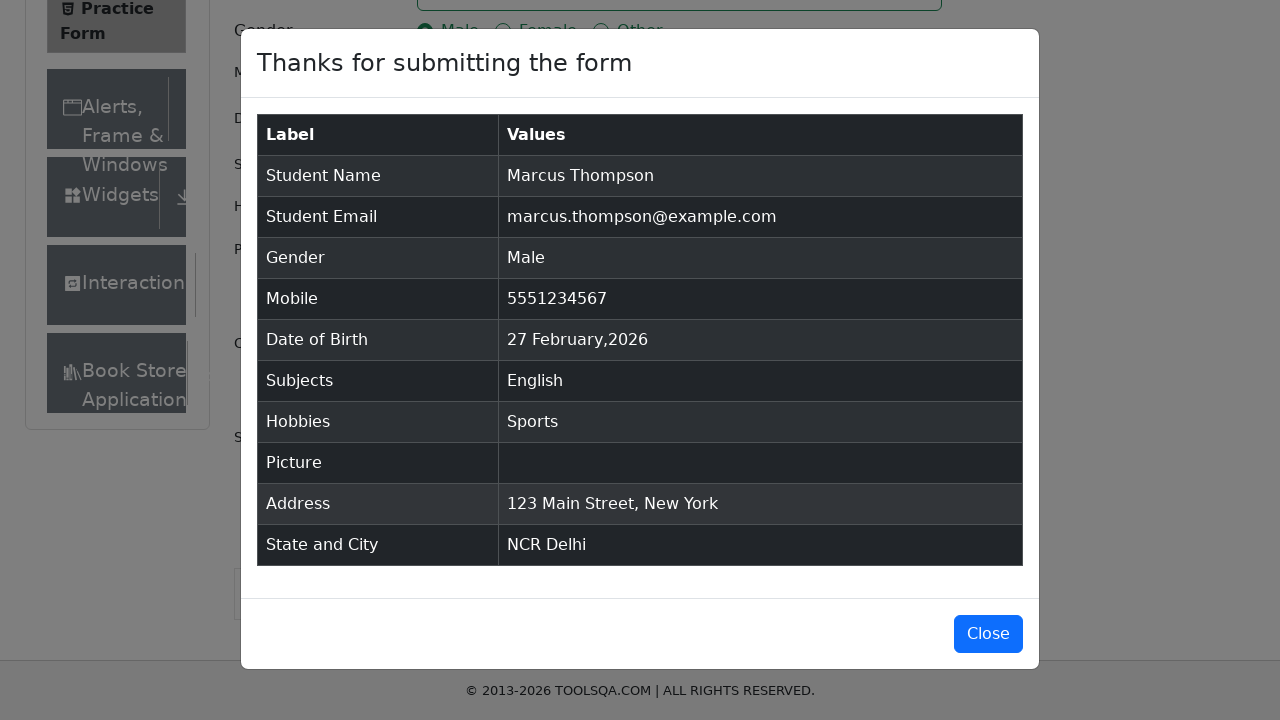